Tests the Python.org website search functionality by entering "pycon" as a search query and verifying that results are returned.

Starting URL: http://www.python.org

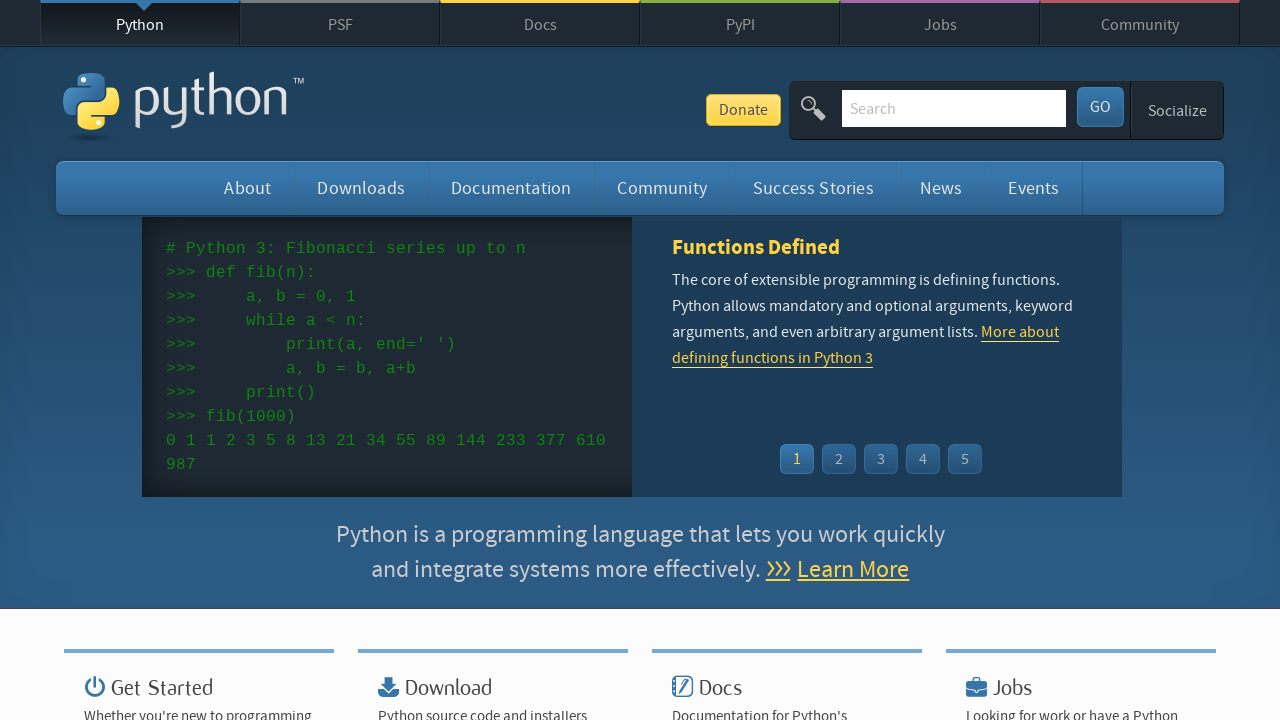

Verified 'Python' is in page title
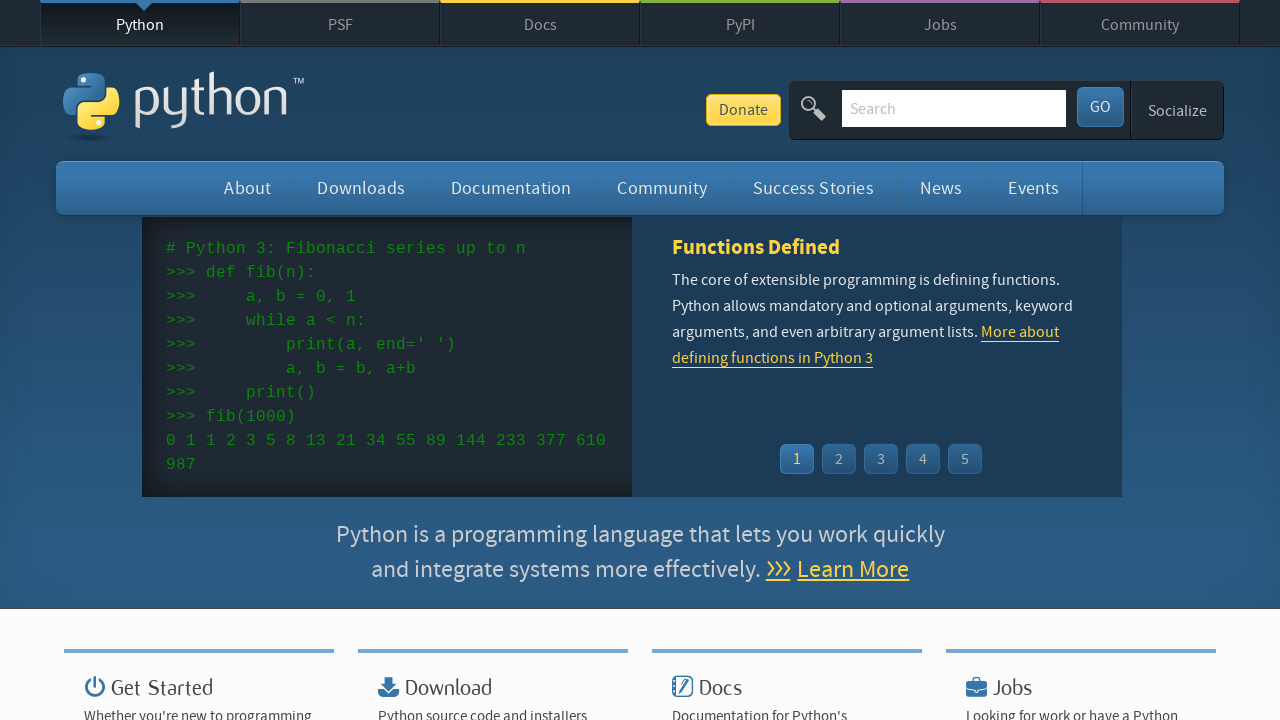

Located search box element
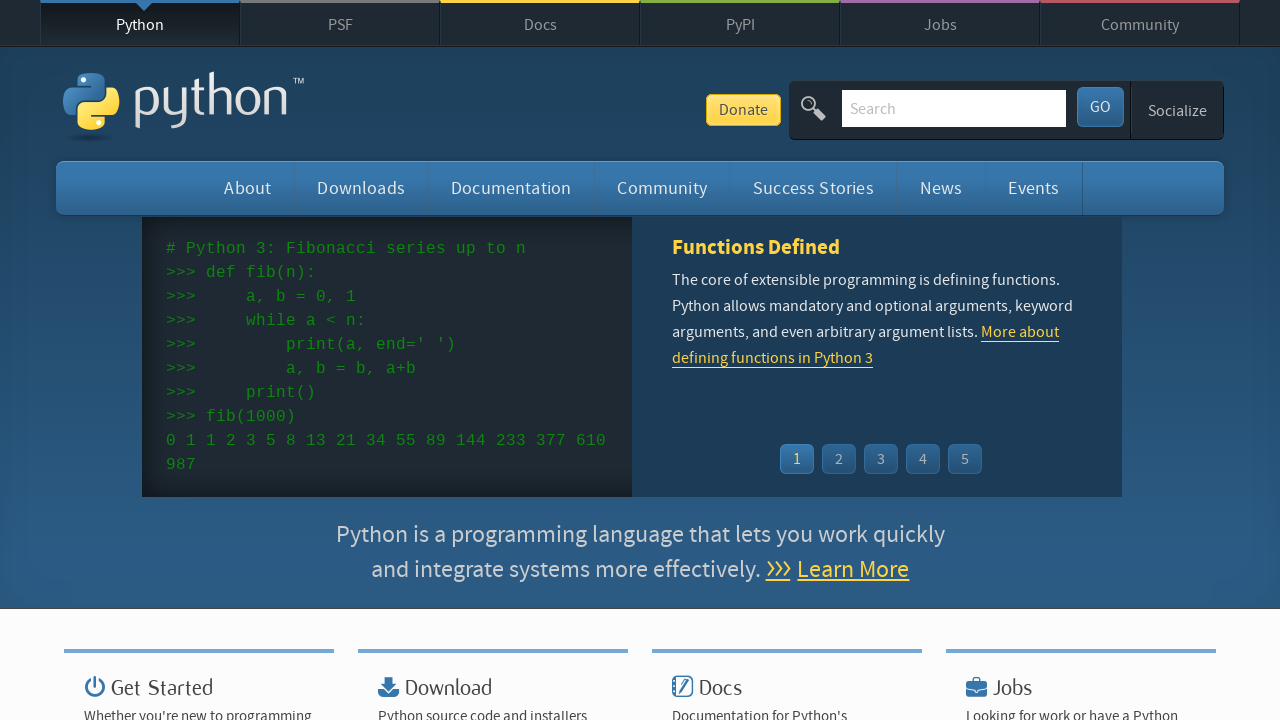

Cleared search box on input[name='q']
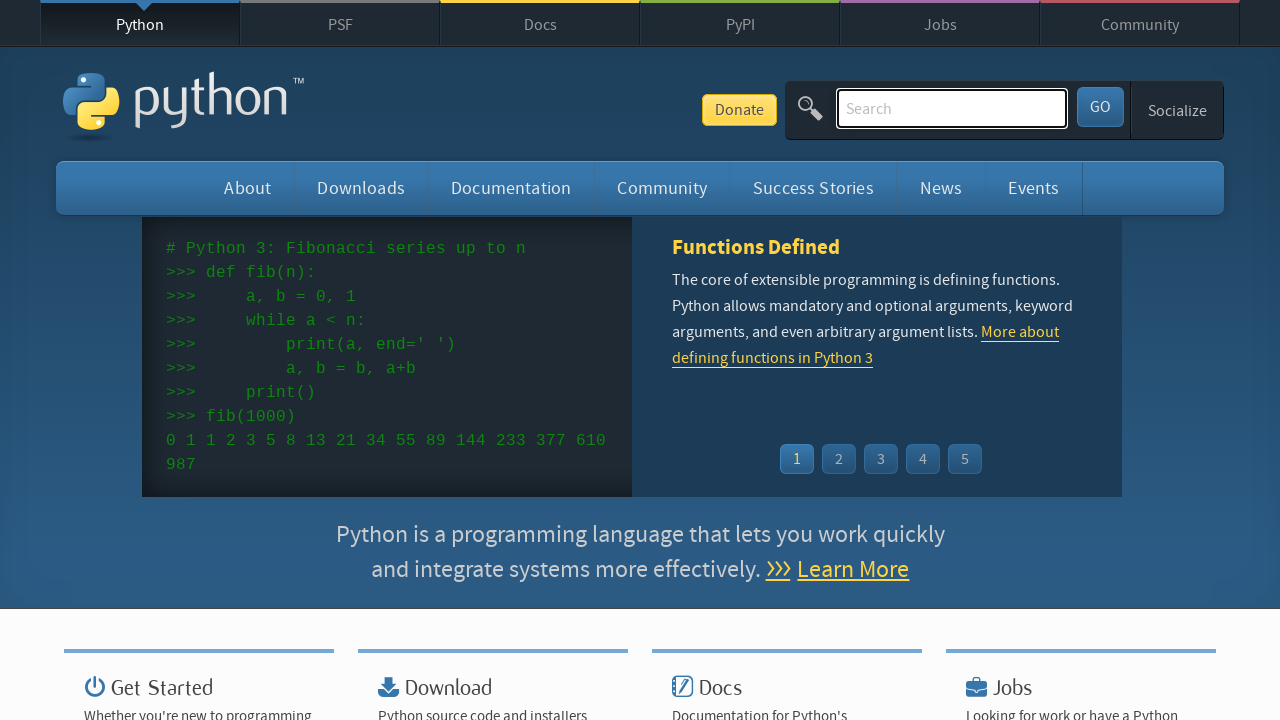

Filled search box with 'pycon' on input[name='q']
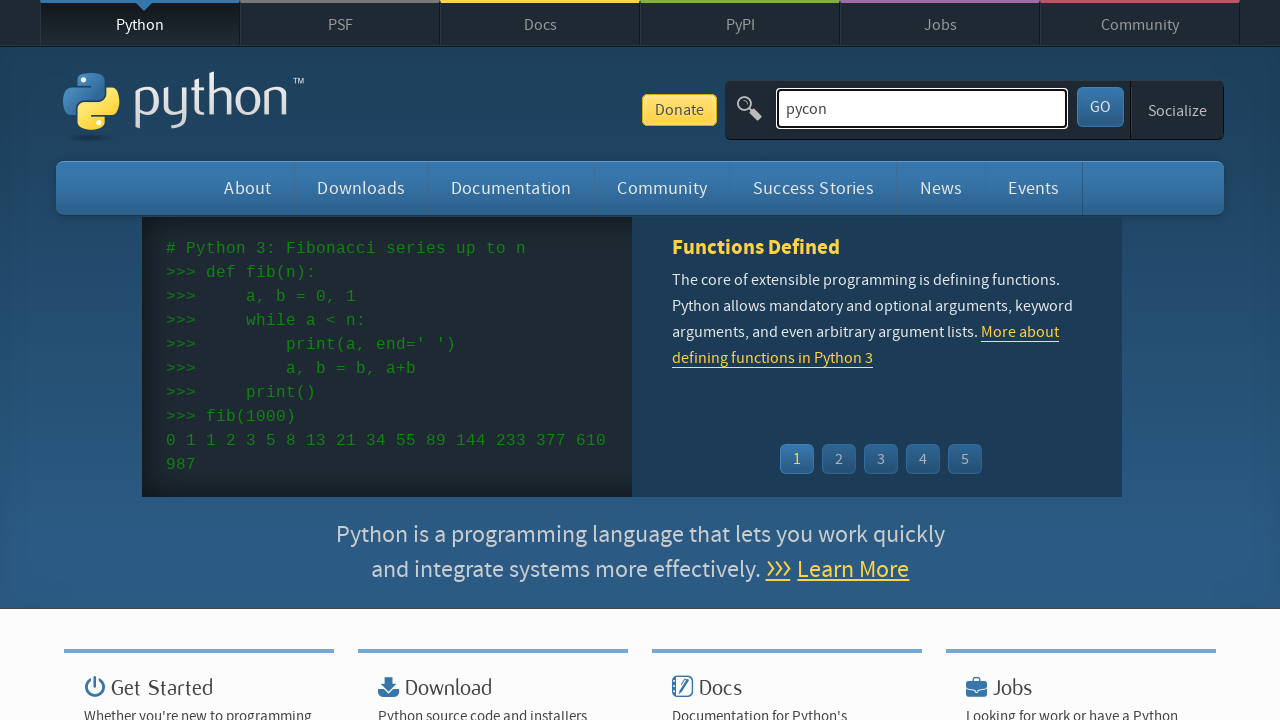

Pressed Enter to submit search on input[name='q']
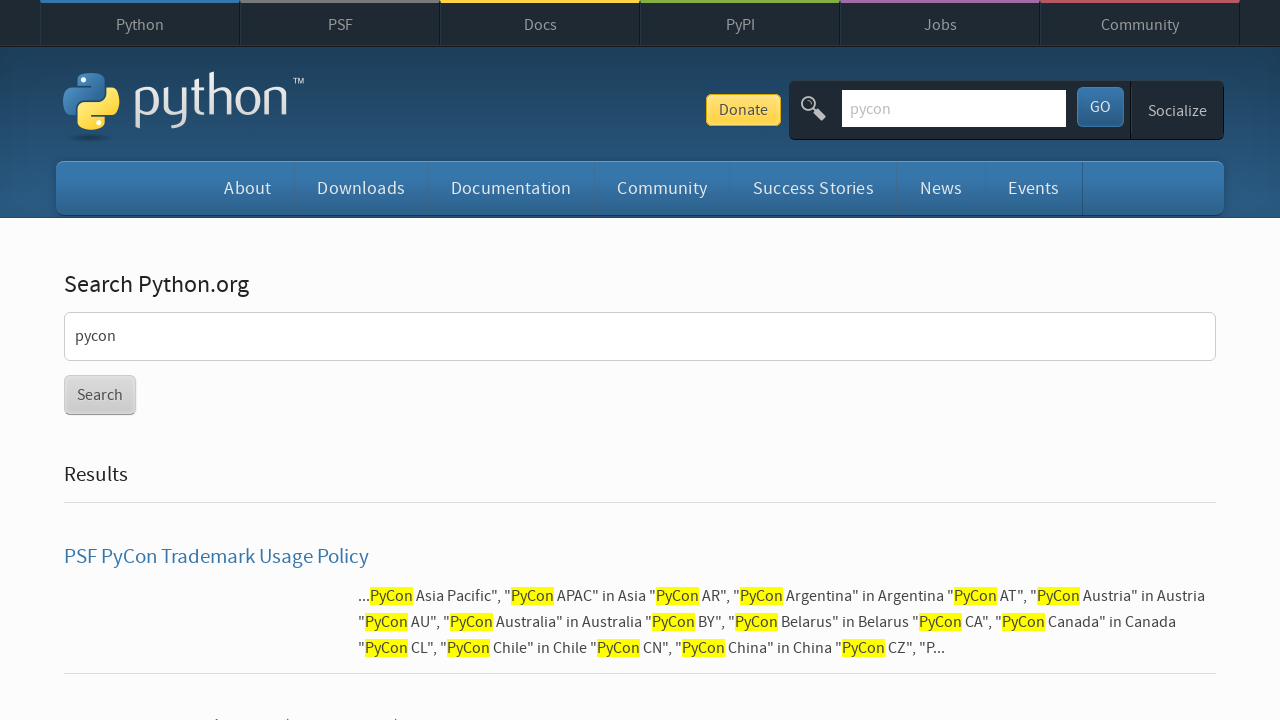

Waited for page to reach networkidle state
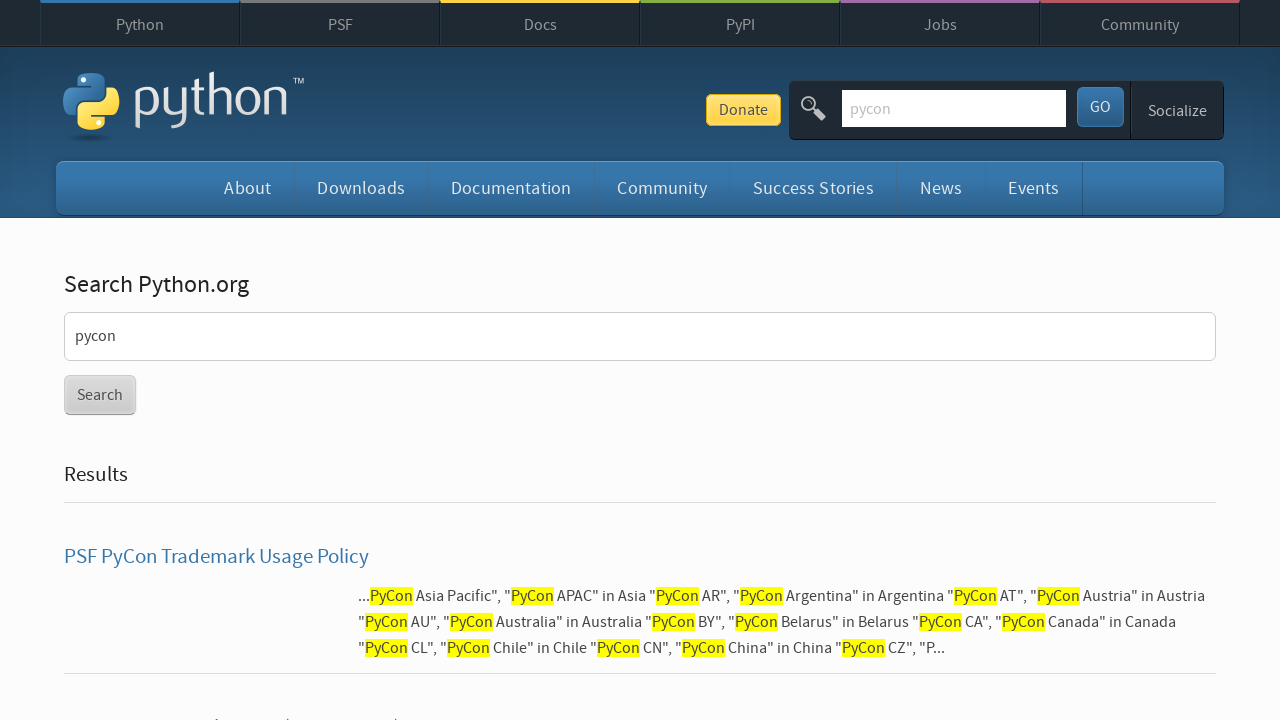

Verified that search returned results (no 'No results found' message)
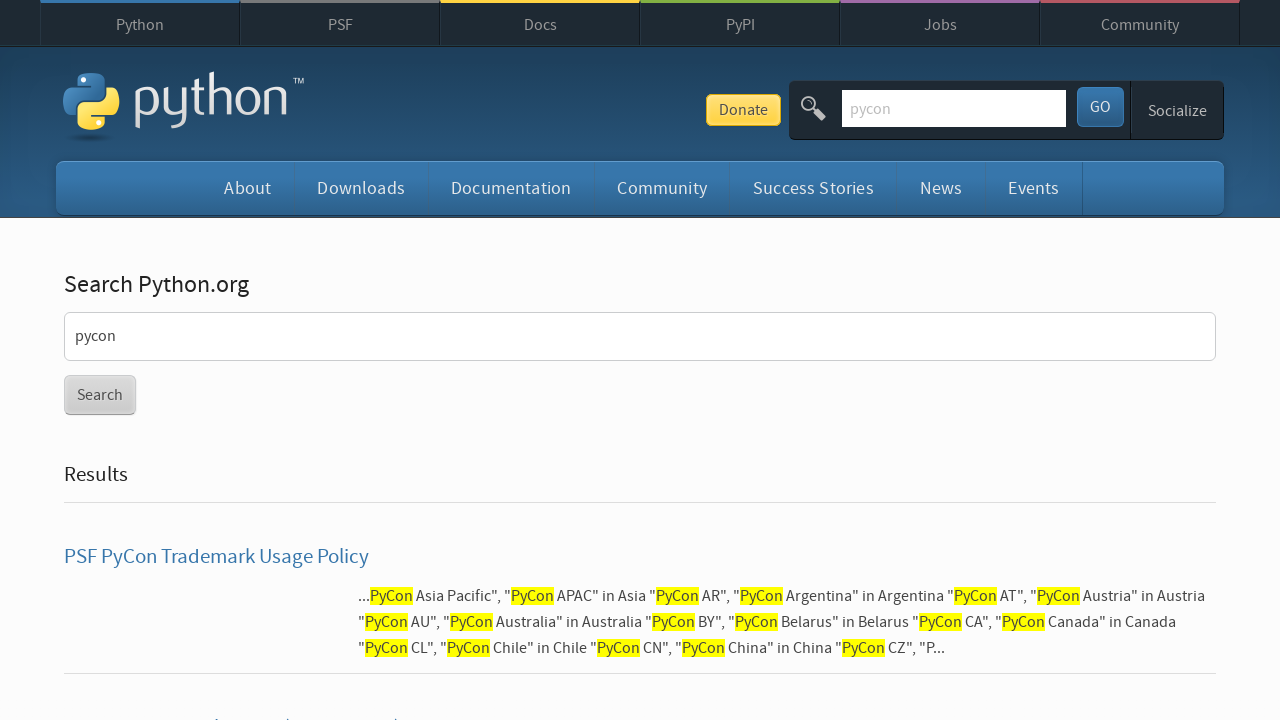

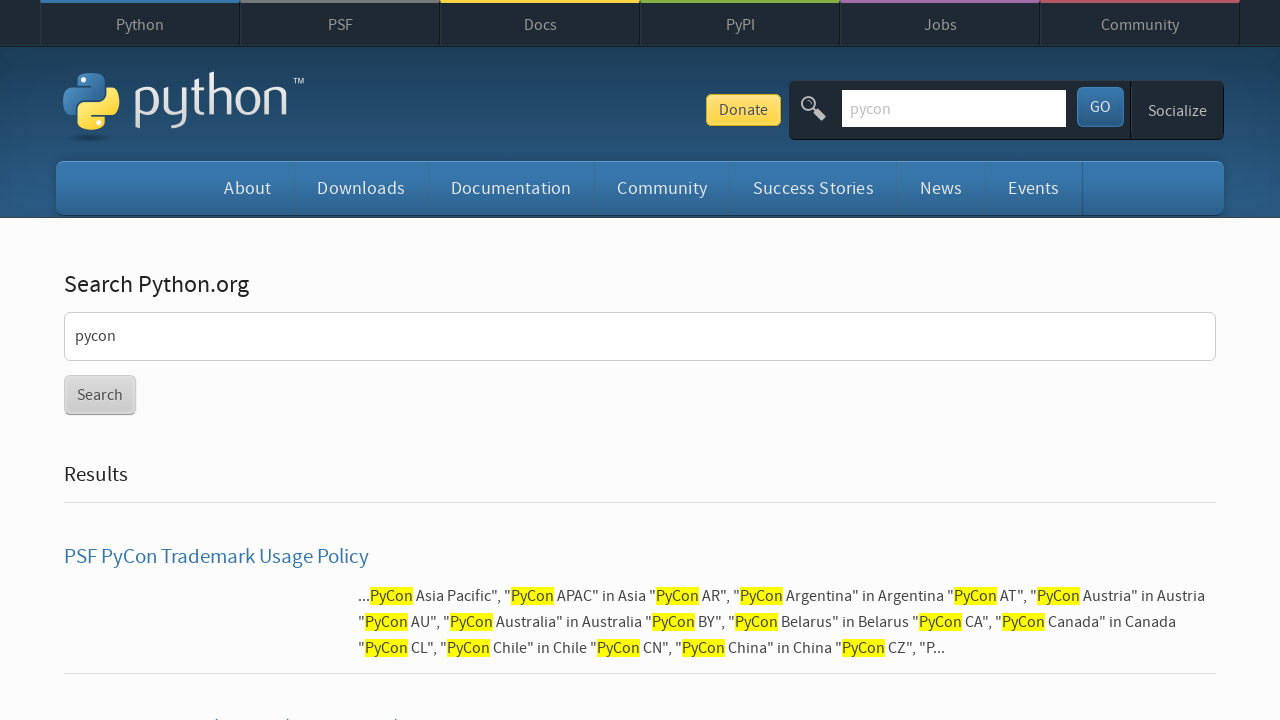